Tests alert handling by clicking a button and accepting an alert box

Starting URL: https://demo.automationtesting.in/Alerts.html

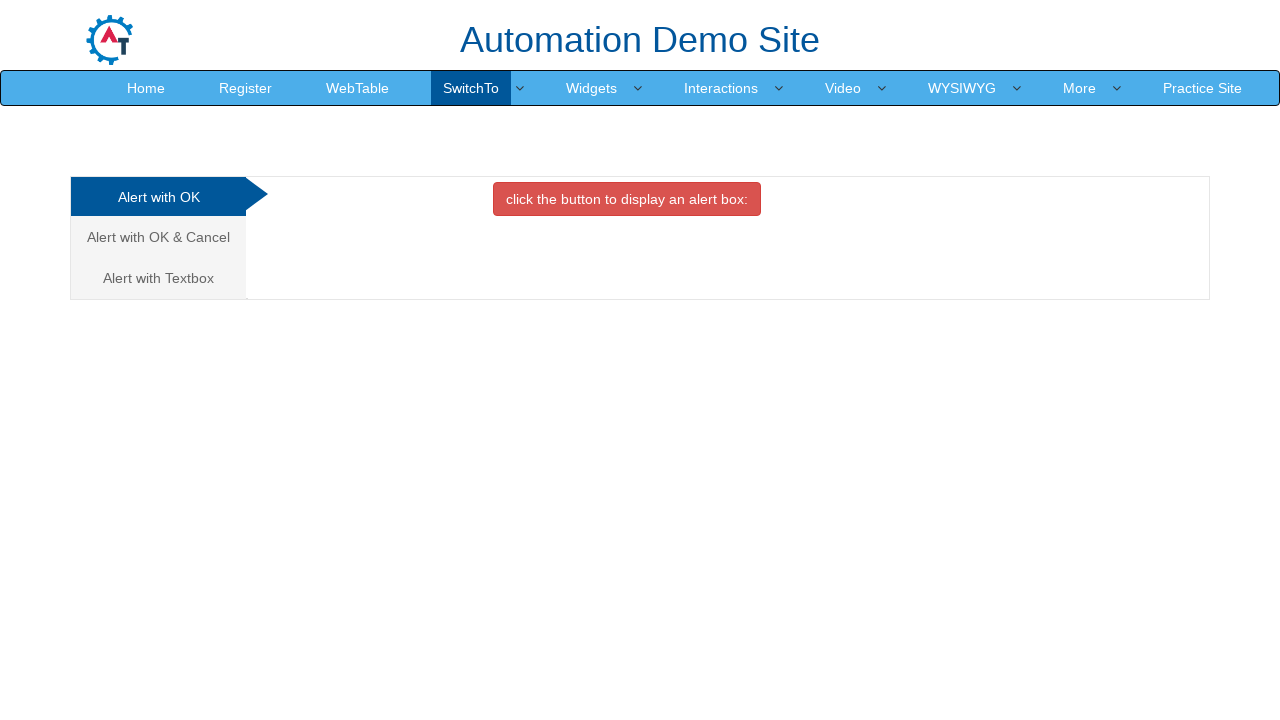

Clicked the OK tab button at (627, 199) on #OKTab.active
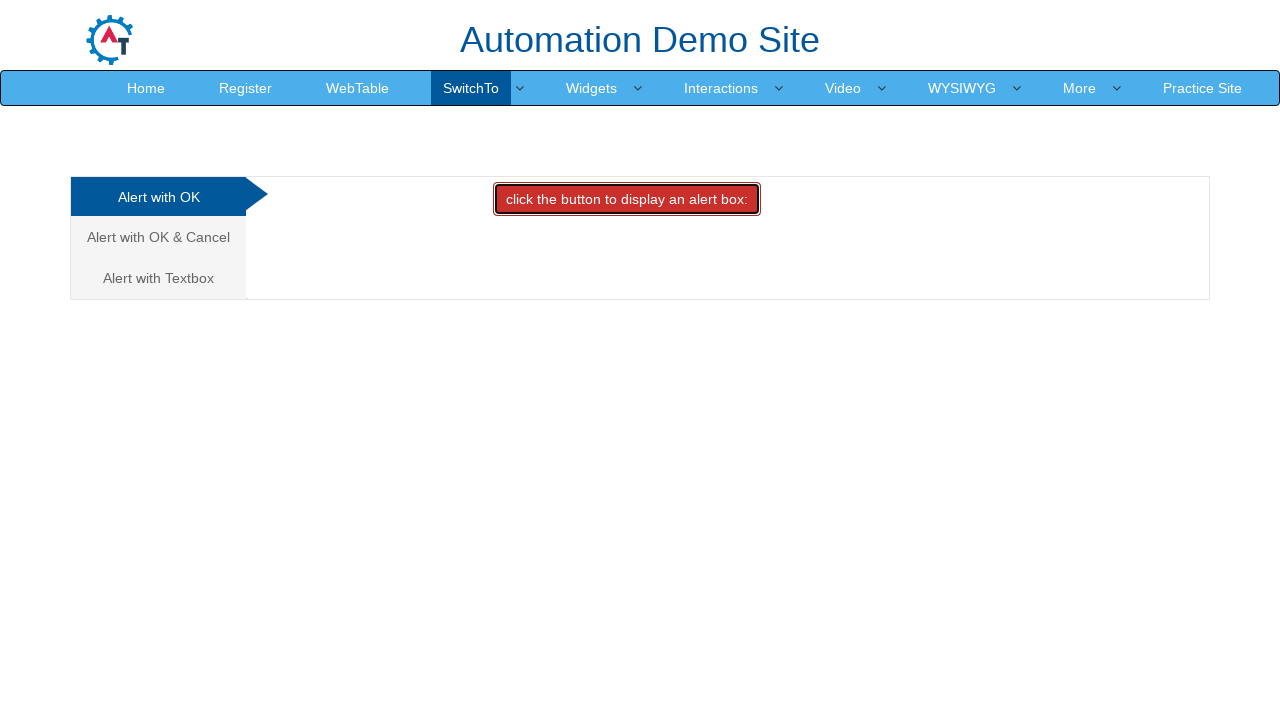

Set up alert dialog handler to accept alerts
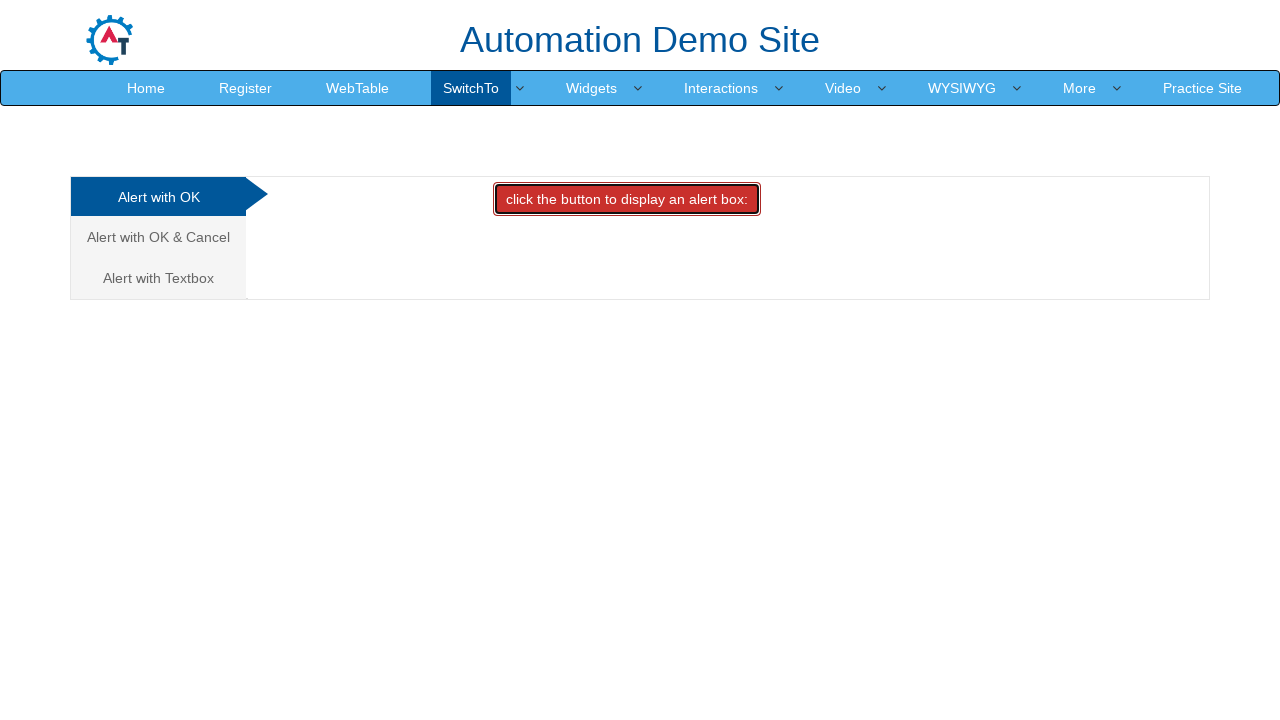

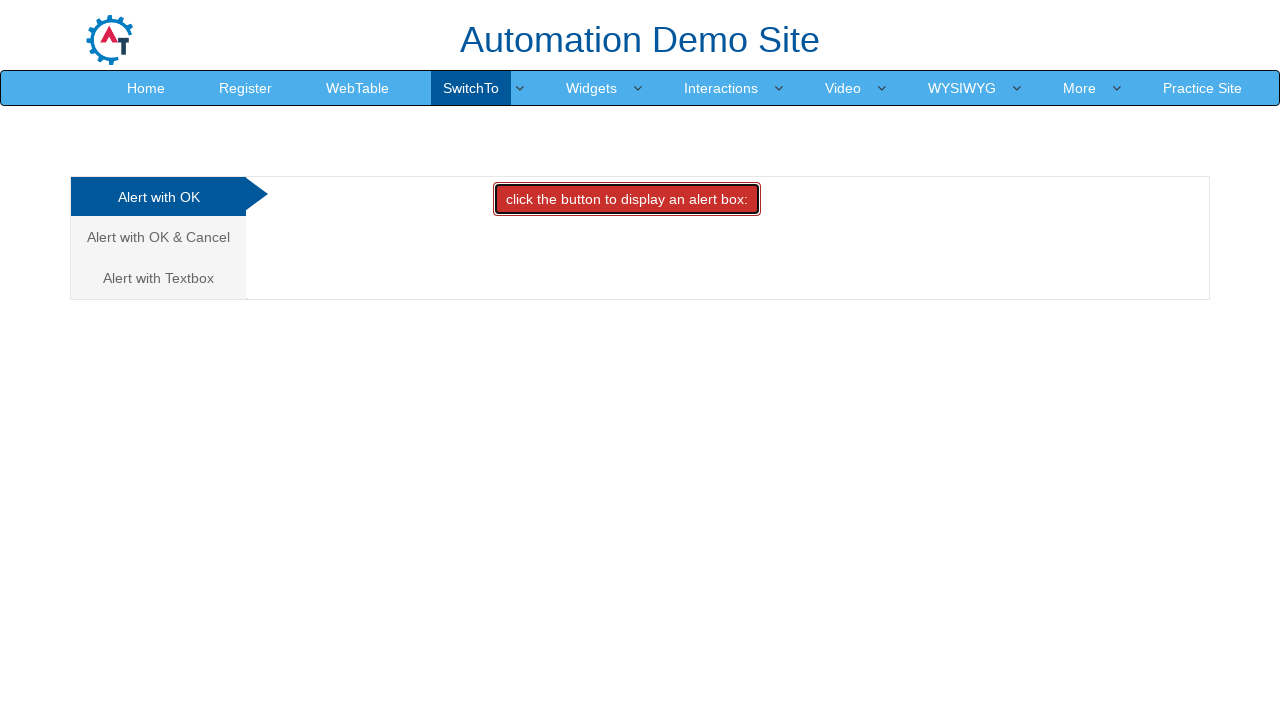